Tests various UI interactions including visibility toggling, dialog acceptance, mouse hover, and iframe navigation on an automation practice page.

Starting URL: https://rahulshettyacademy.com/AutomationPractice/

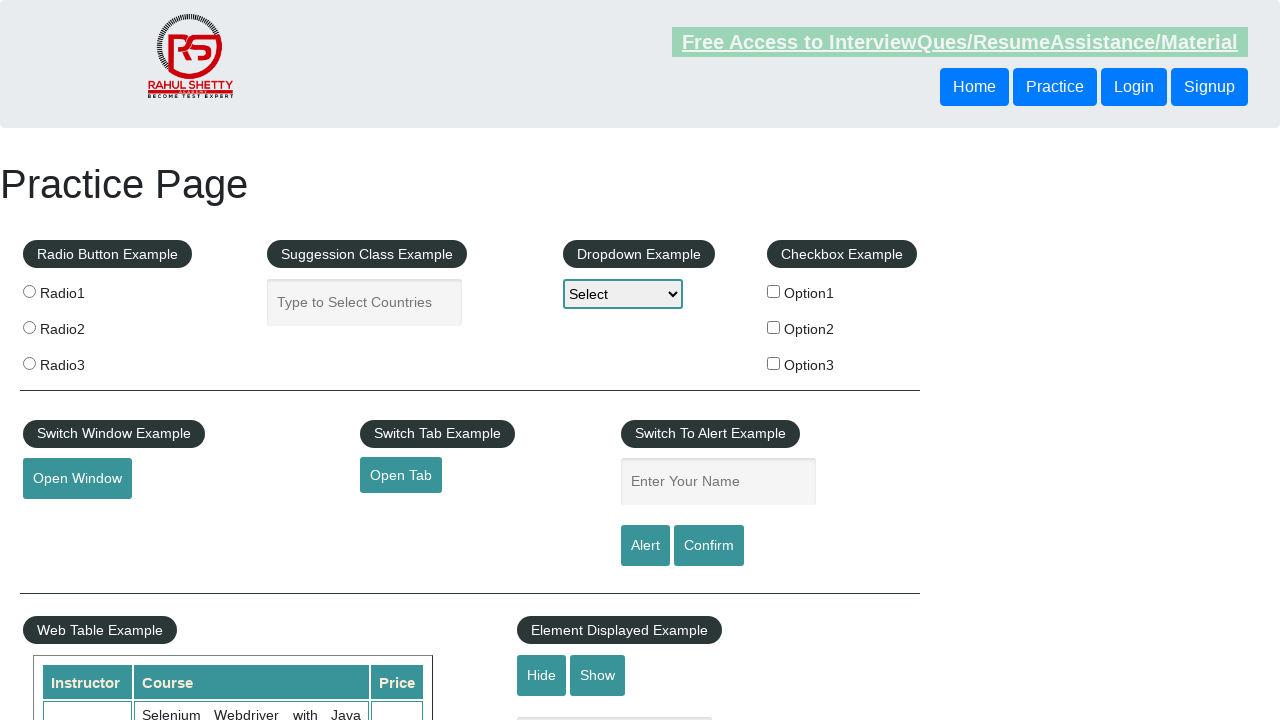

Verified text element is visible
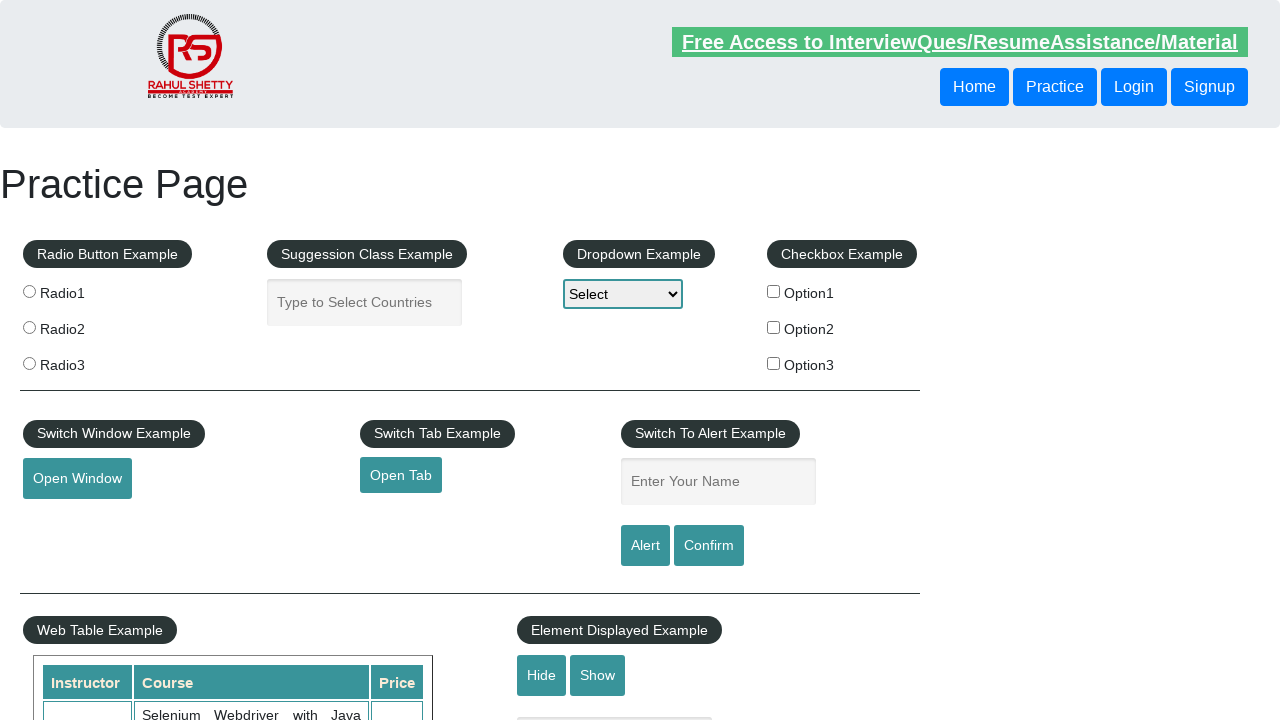

Clicked hide button to hide text element at (542, 675) on #hide-textbox
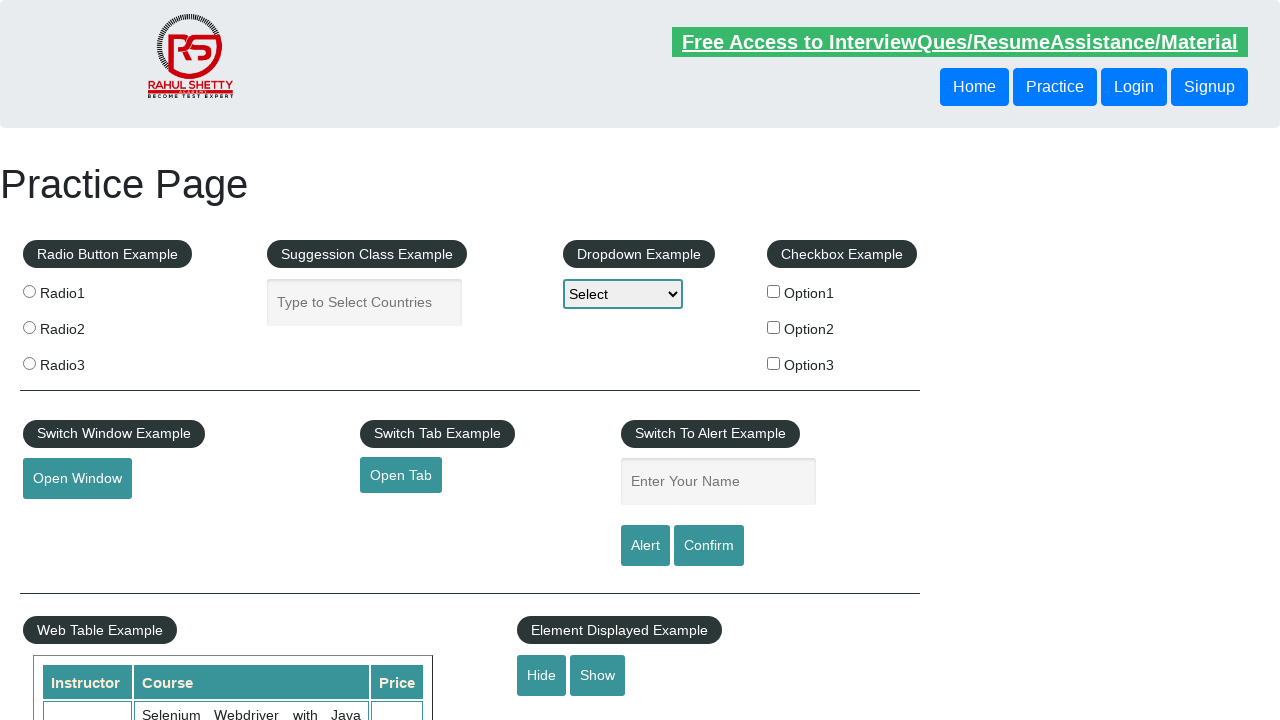

Verified text element is now hidden
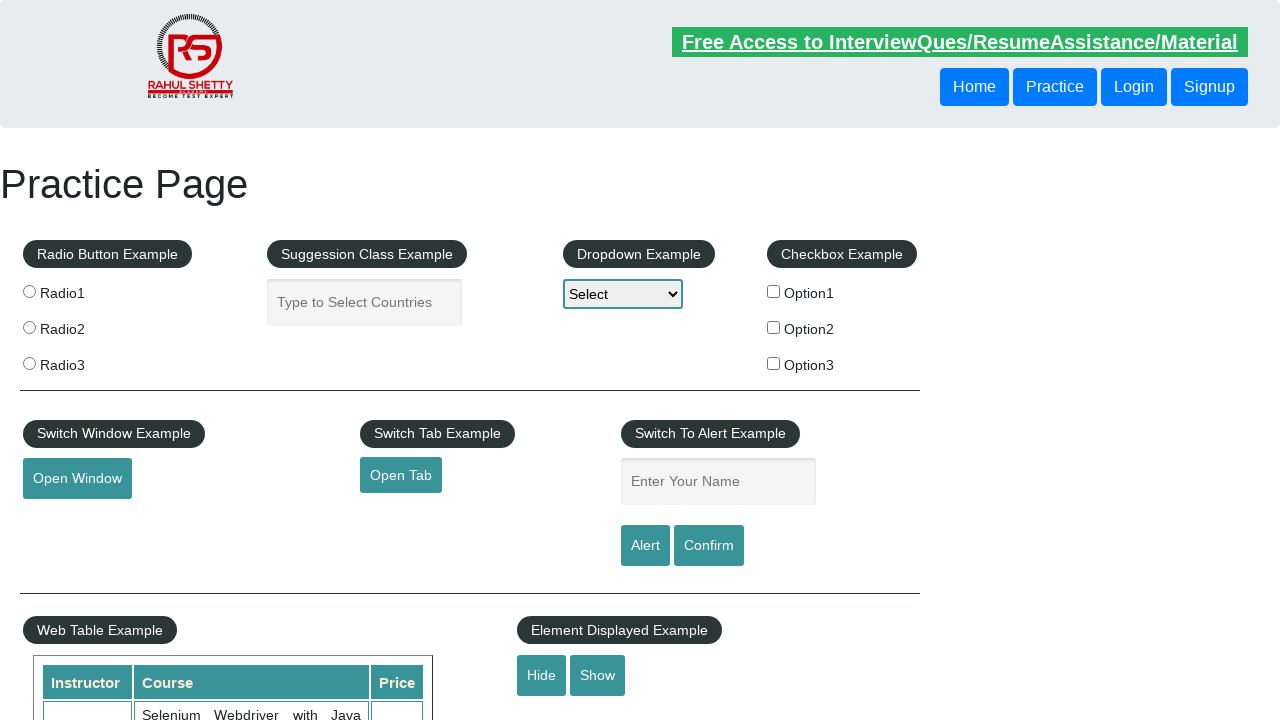

Set up dialog handler to accept dialogs
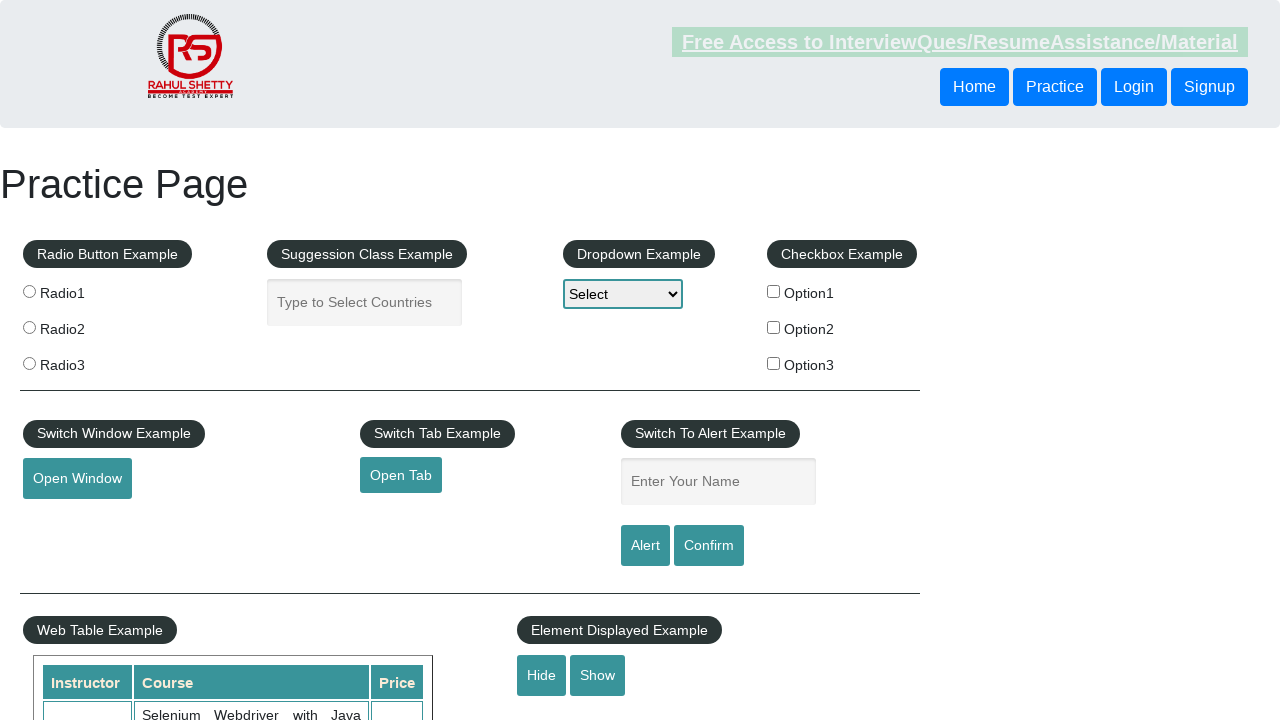

Clicked confirm button which triggered a dialog at (709, 546) on #confirmbtn
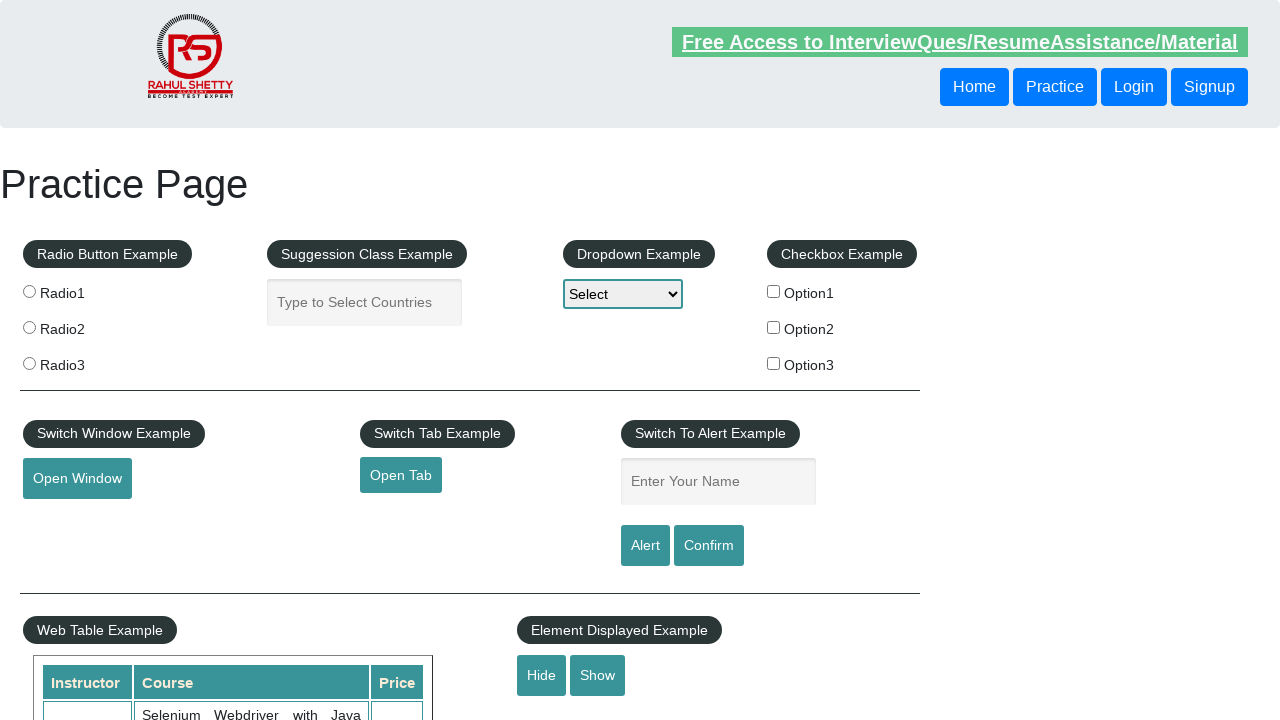

Hovered over mouse hover element at (83, 361) on #mousehover
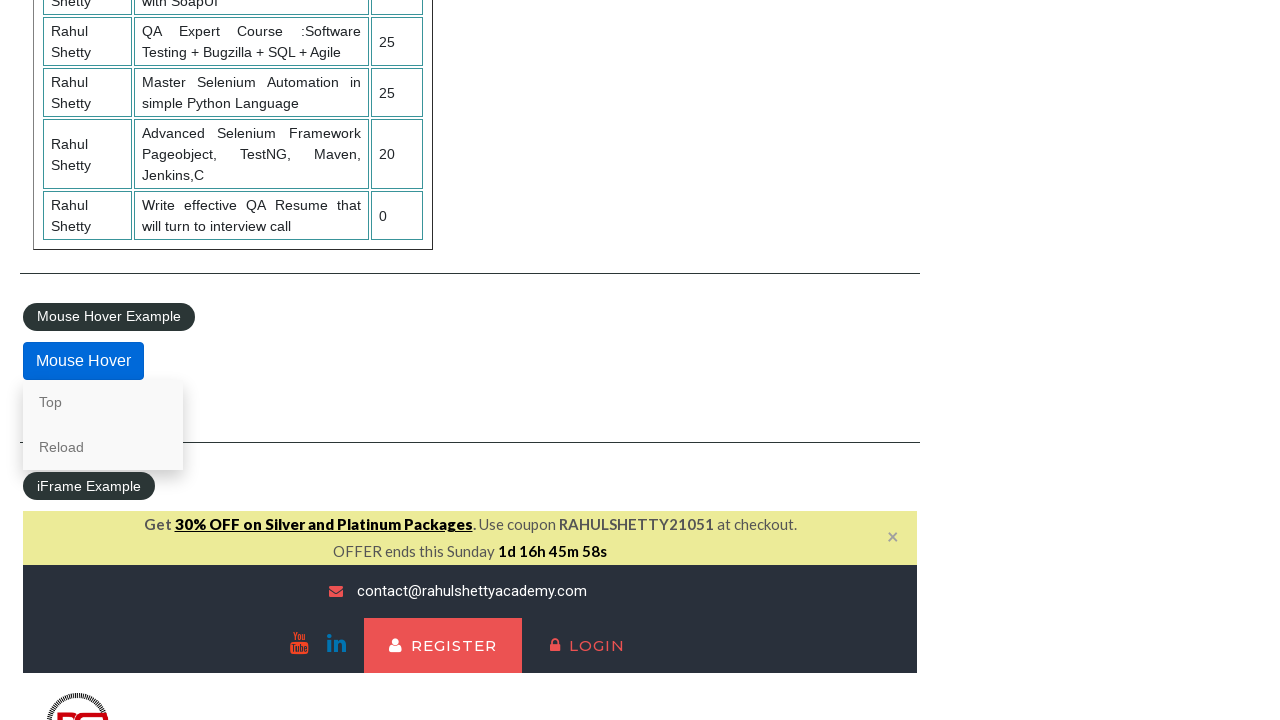

Clicked lifetime access link in iframe at (307, 360) on #courses-iframe >> internal:control=enter-frame >> li a[href*='lifetime-access']
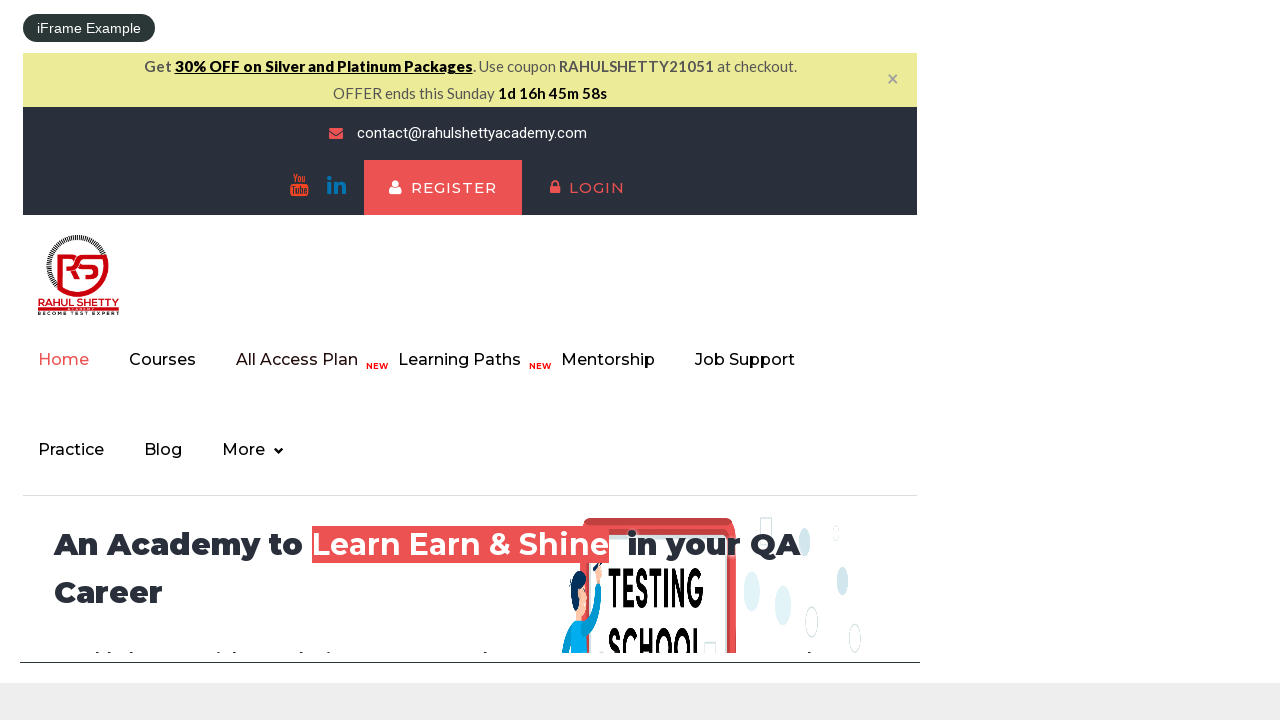

Retrieved text content from iframe element: Join 13,522 Happy Subscibers!
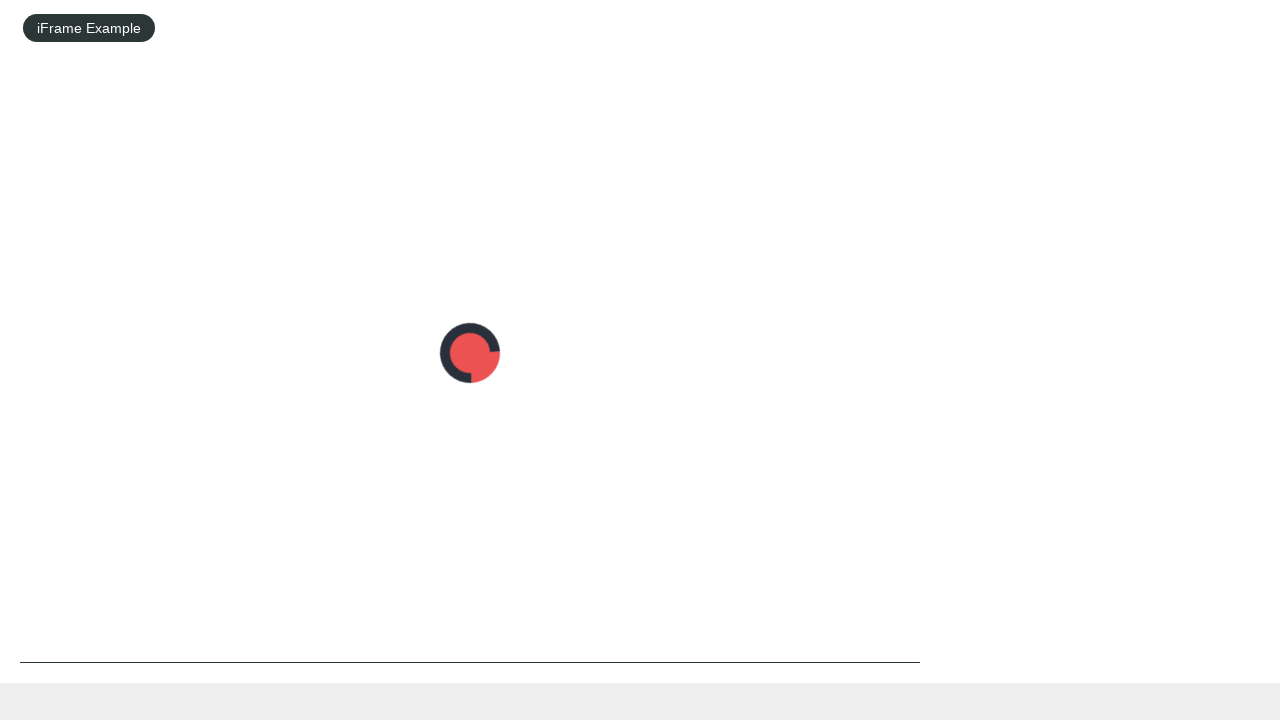

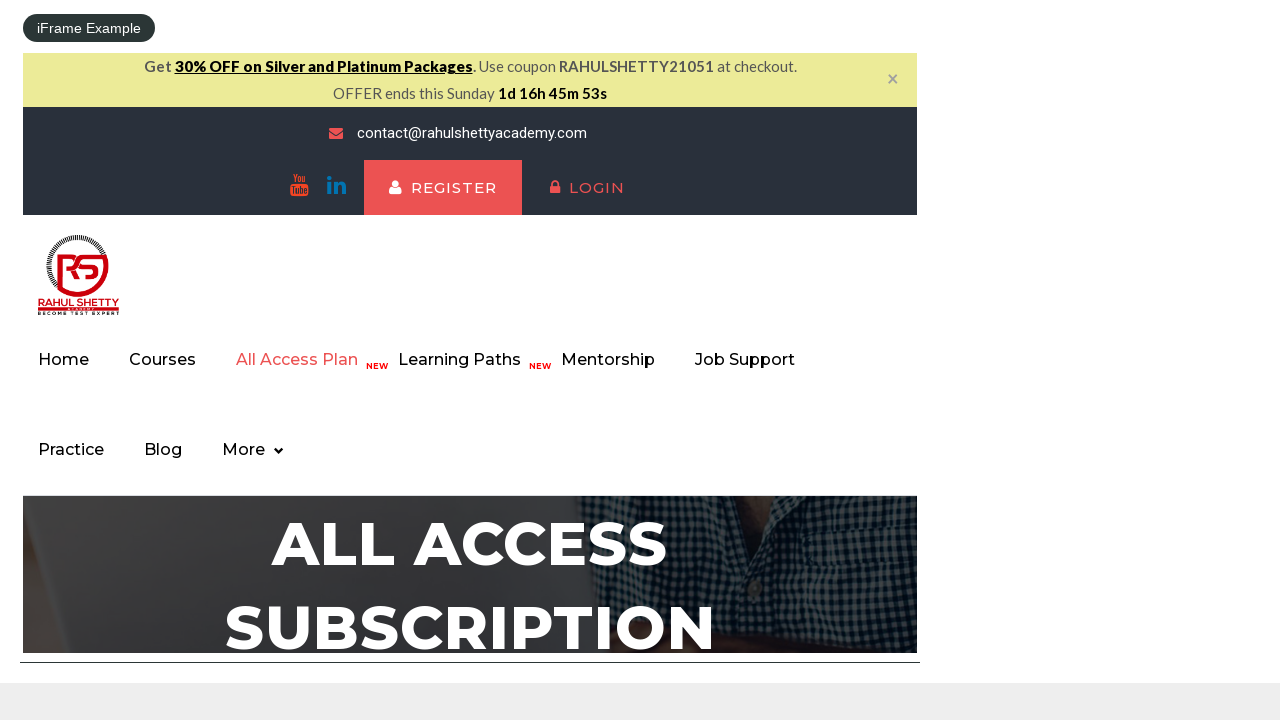